Tests drag and drop functionality using both the dragTo method and manual mouse actions

Starting URL: https://the-internet.herokuapp.com/

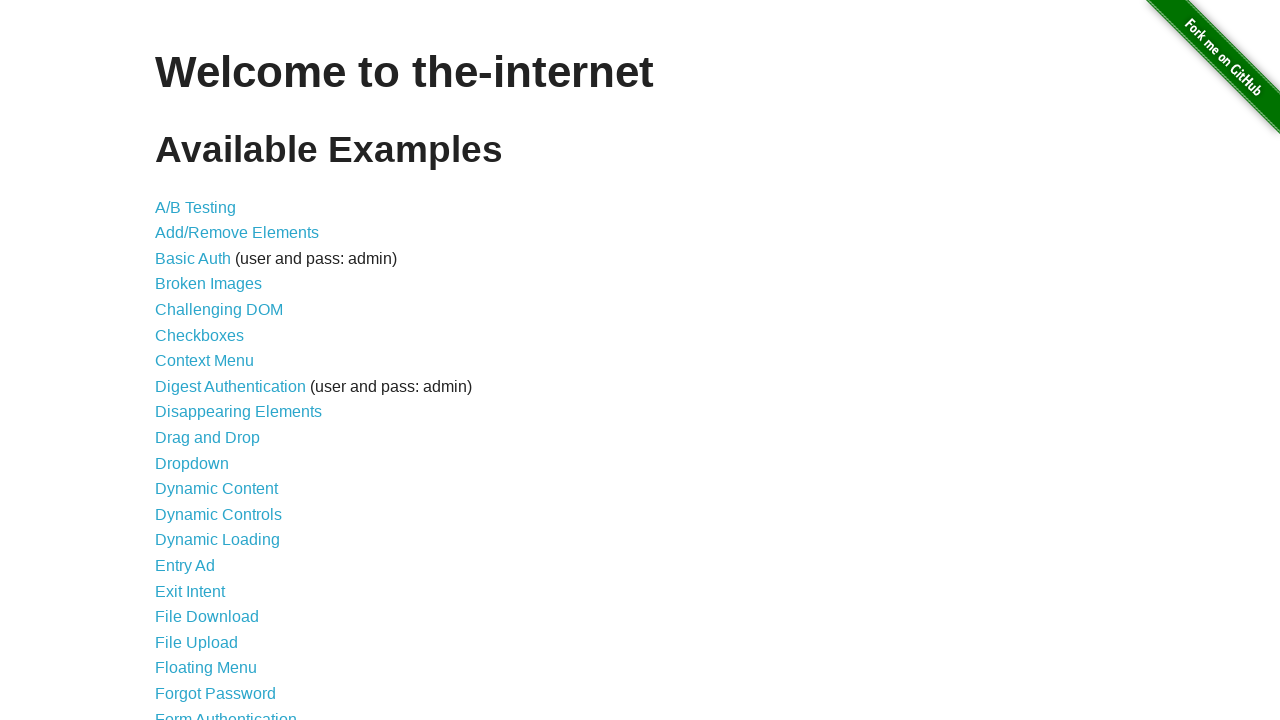

Clicked on Drag and Drop link at (208, 438) on internal:role=link[name="Drag and Drop"i]
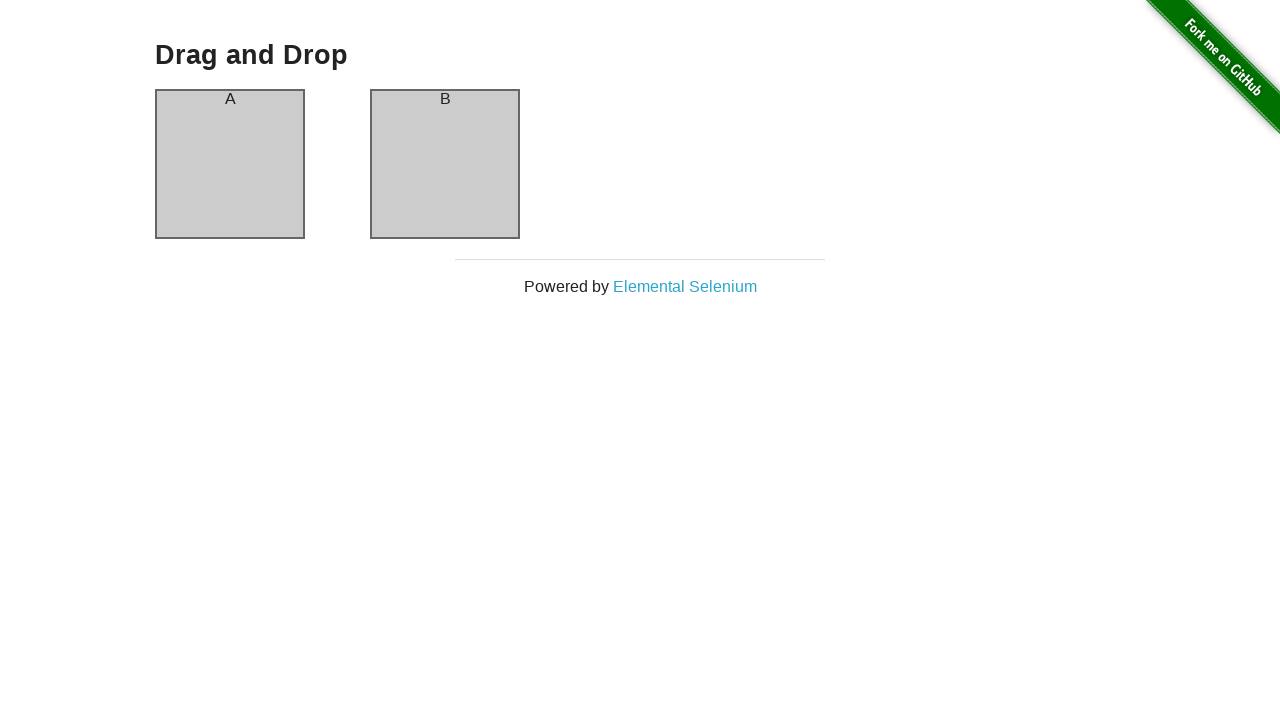

Waited for draggable column-a element to be visible
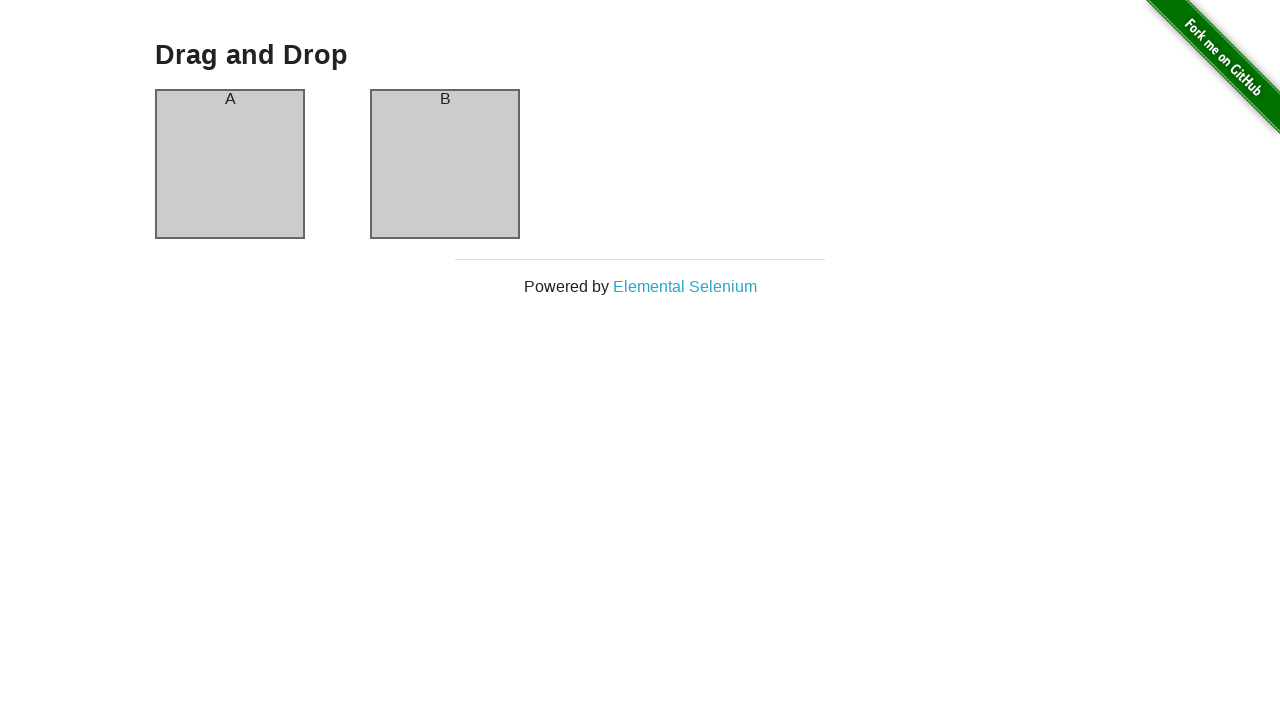

Dragged column-a to column-b using drag_to method at (445, 164)
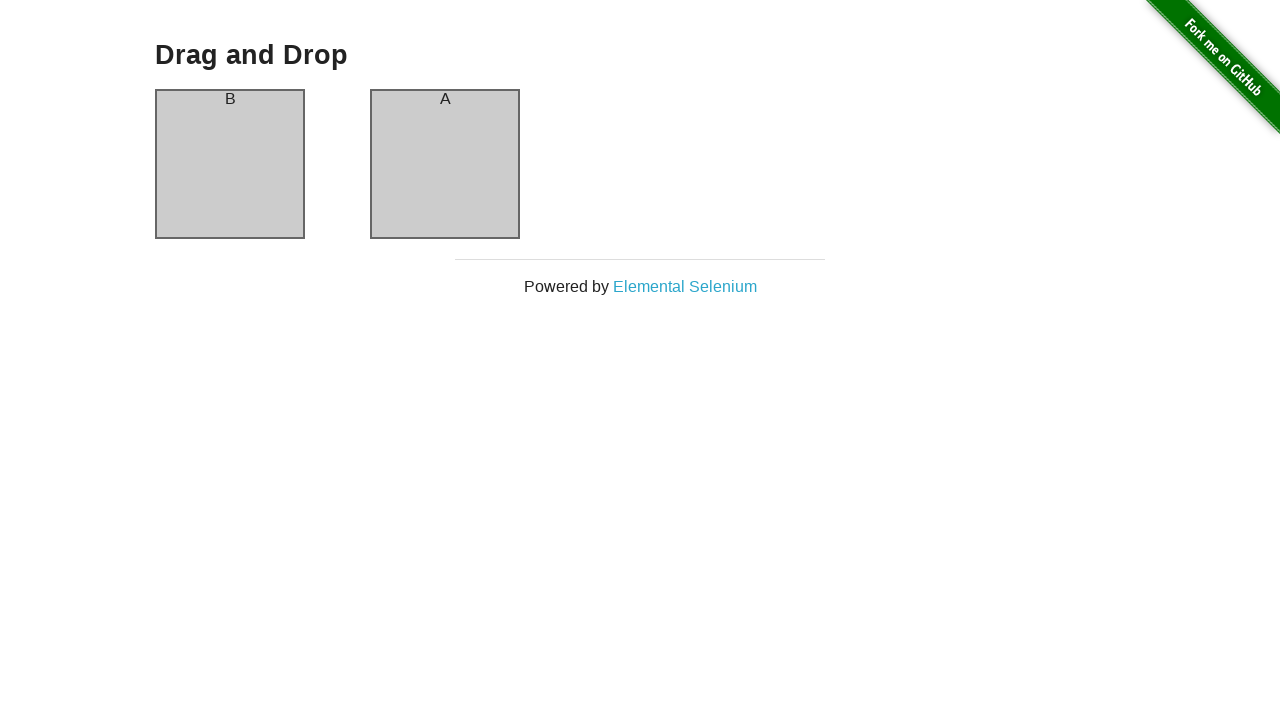

Hovered over column-a element at (230, 164) on #column-a
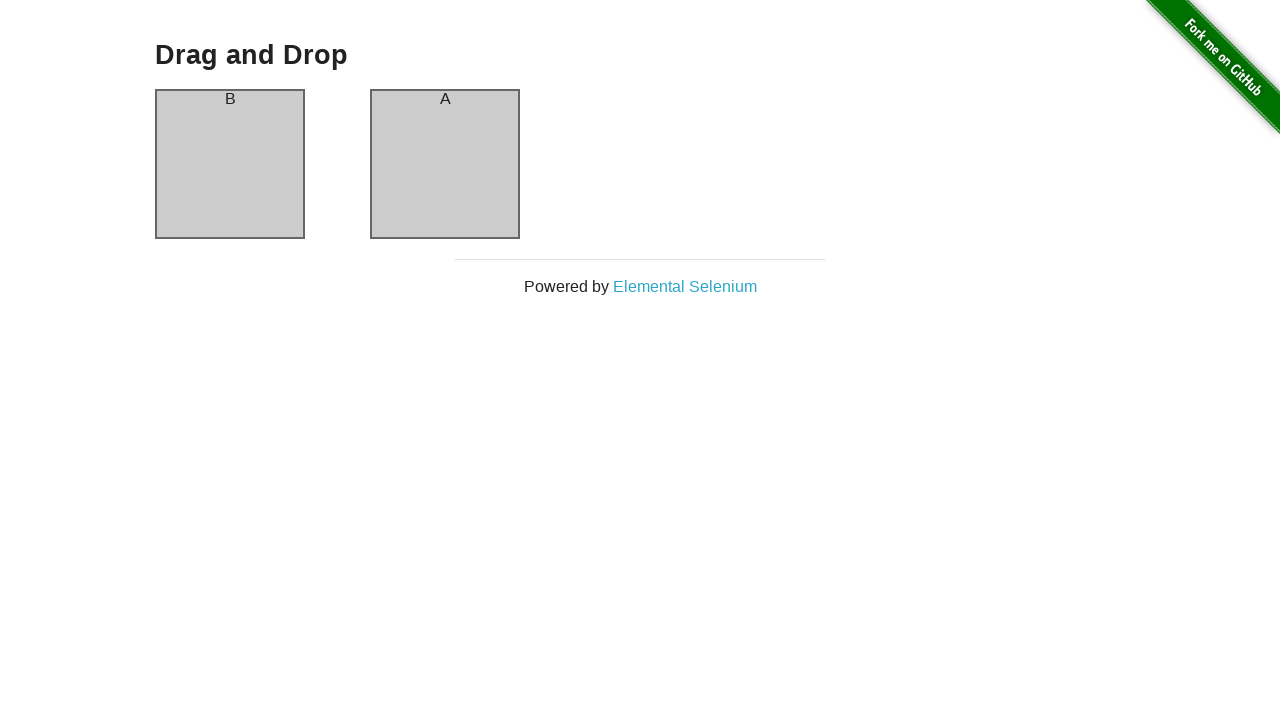

Pressed down mouse button at (230, 164)
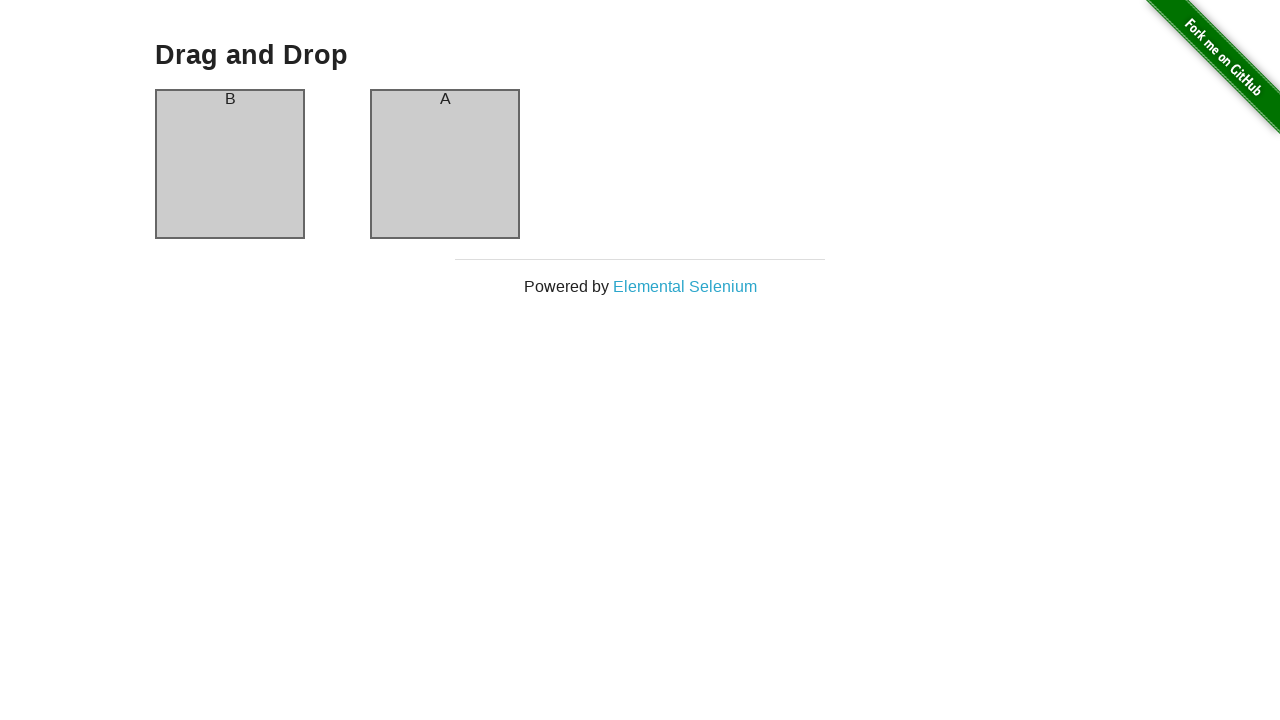

Hovered over column-b element at (445, 164) on #column-b
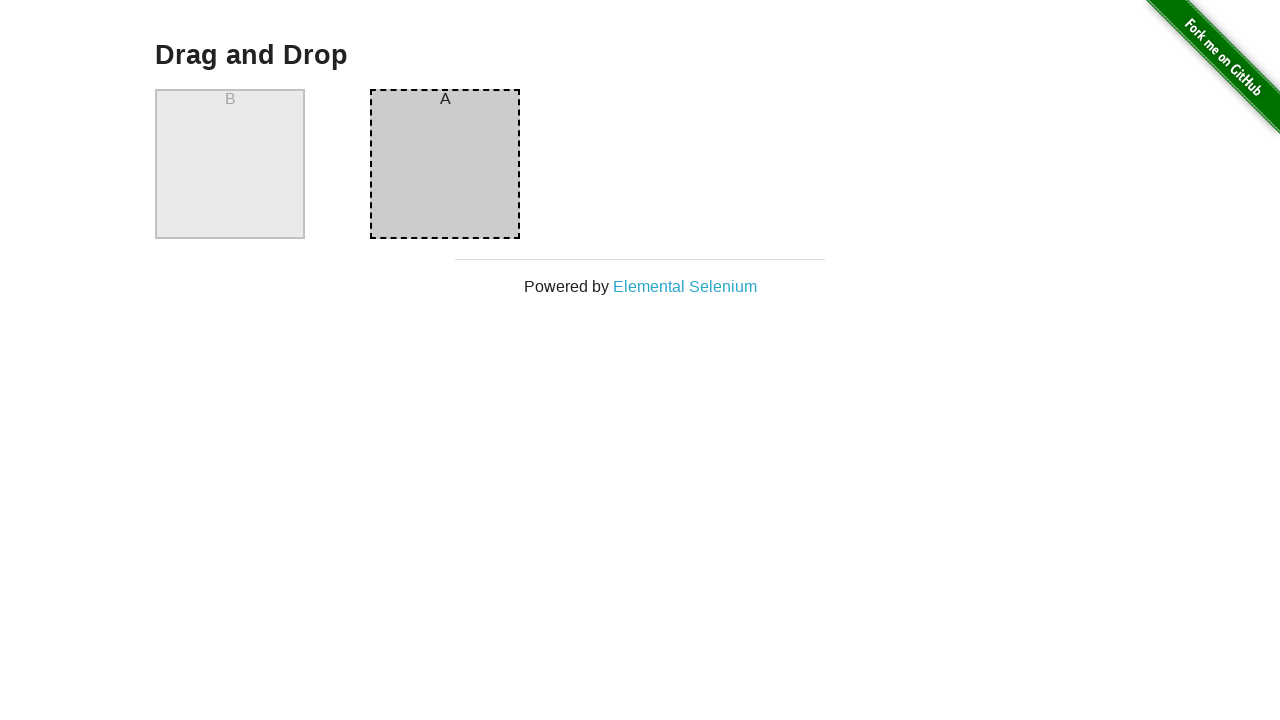

Released mouse button to complete drag and drop using mouse actions at (445, 164)
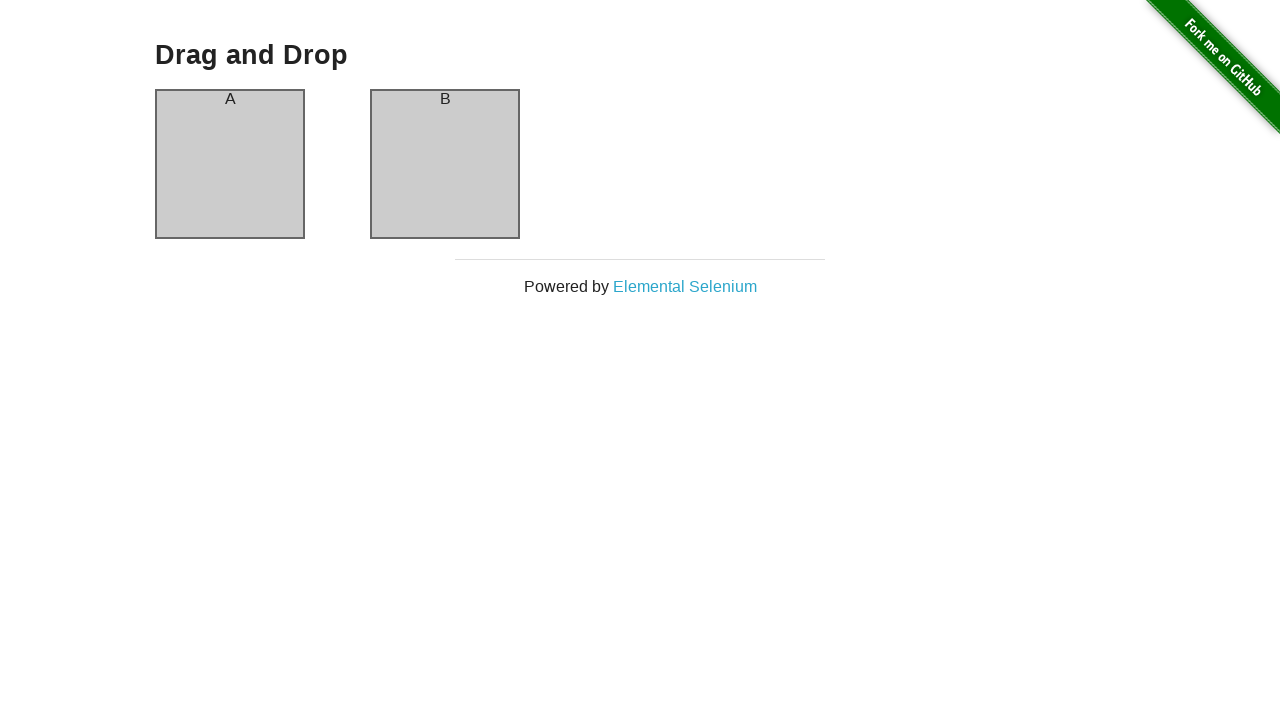

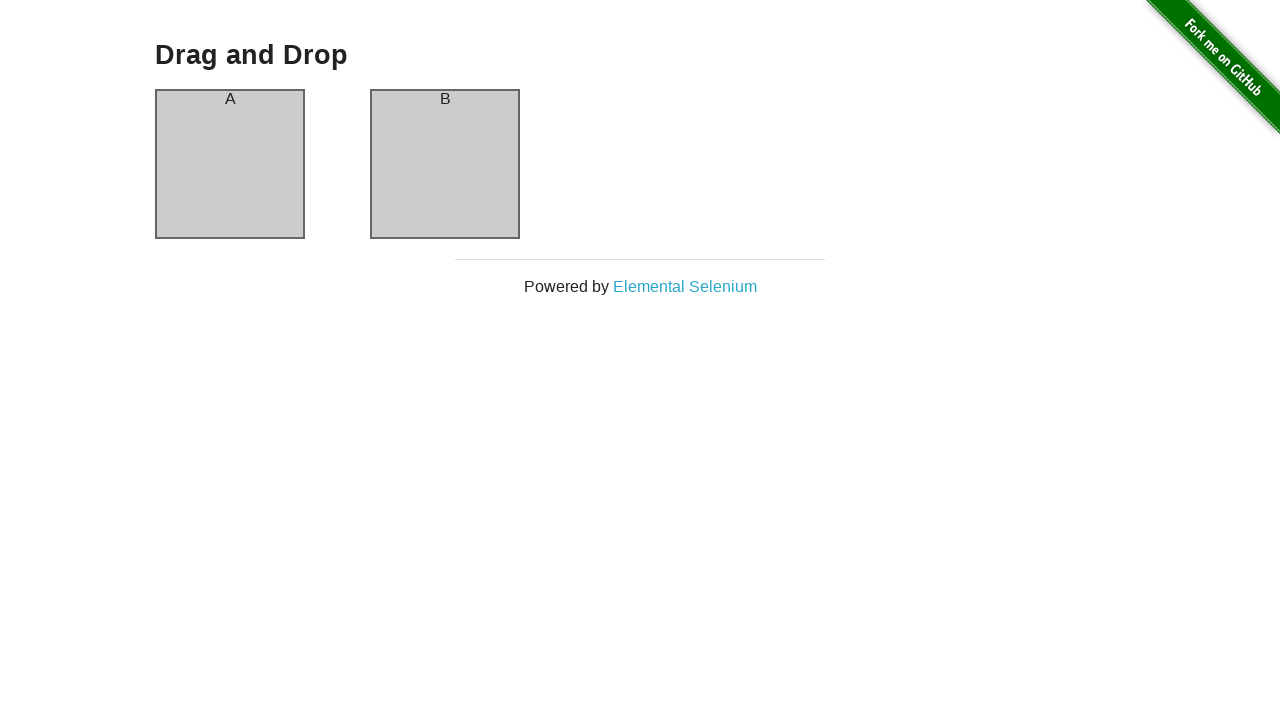